Tests the old style select menu on DemoQA by selecting a color option (Purple) and verifying the selection was successful

Starting URL: https://demoqa.com/select-menu

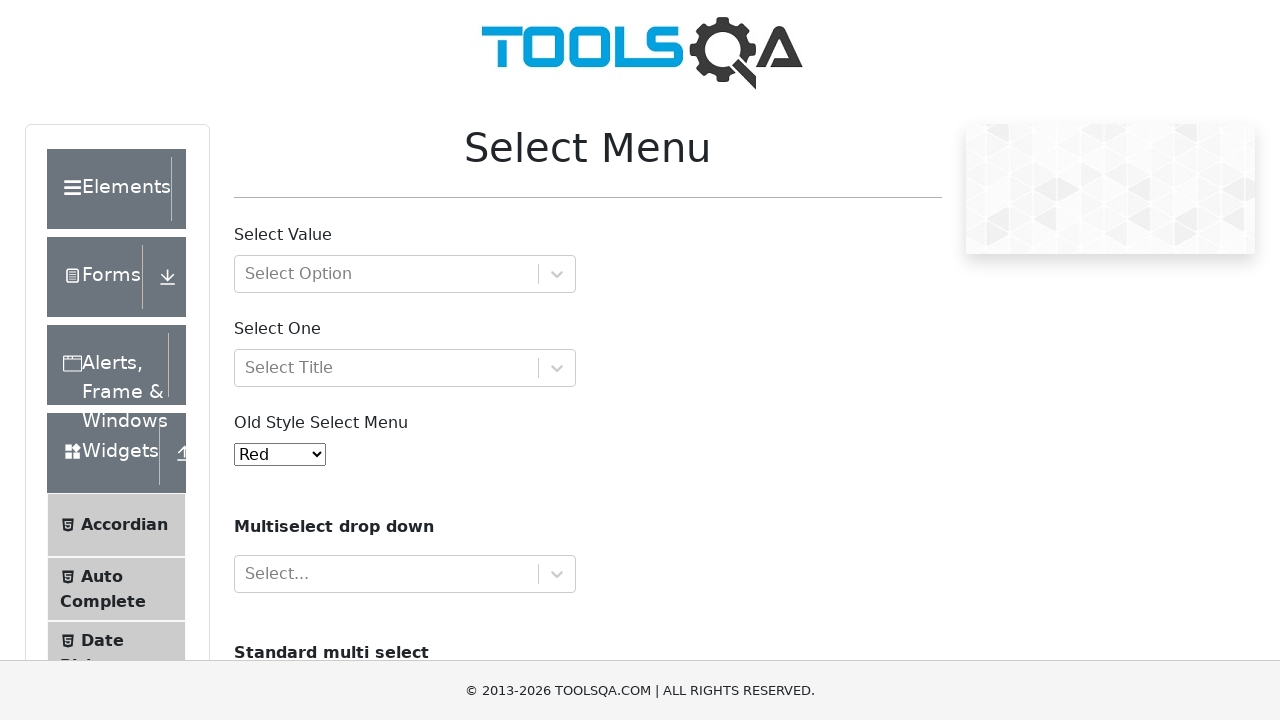

Selected 'Purple' from old style select menu on #oldSelectMenu
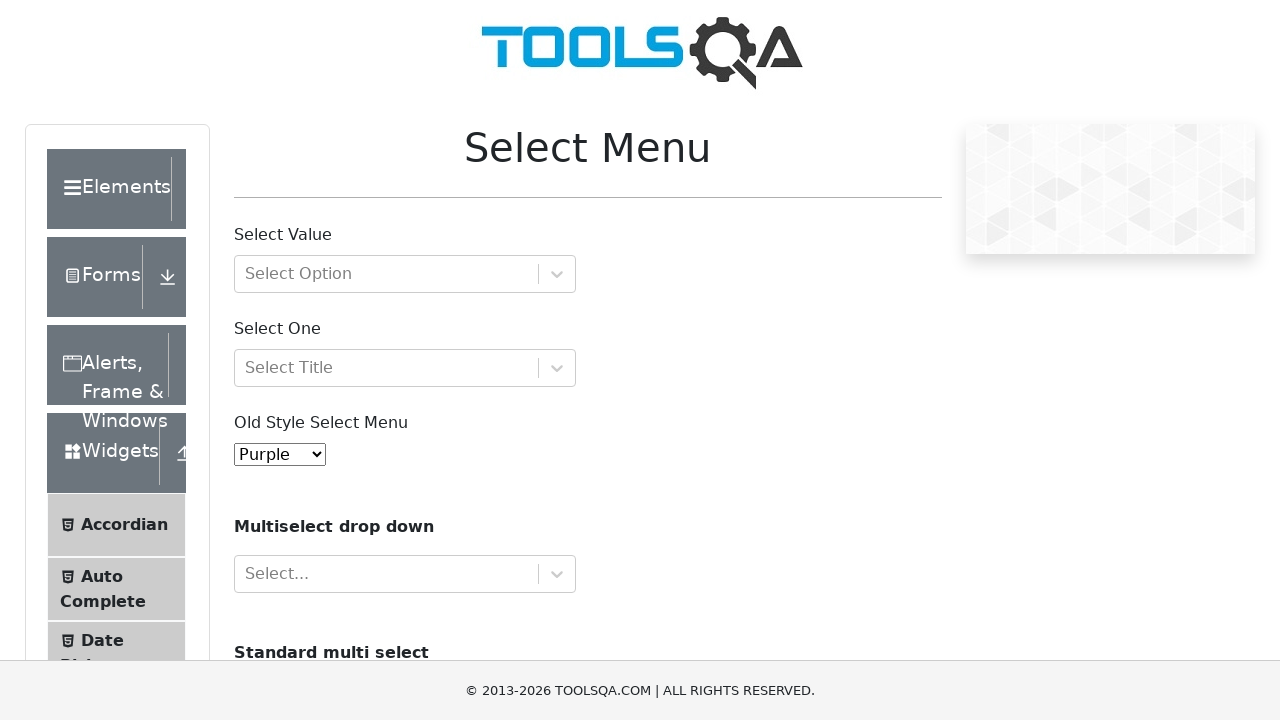

Retrieved selected value from old style select menu
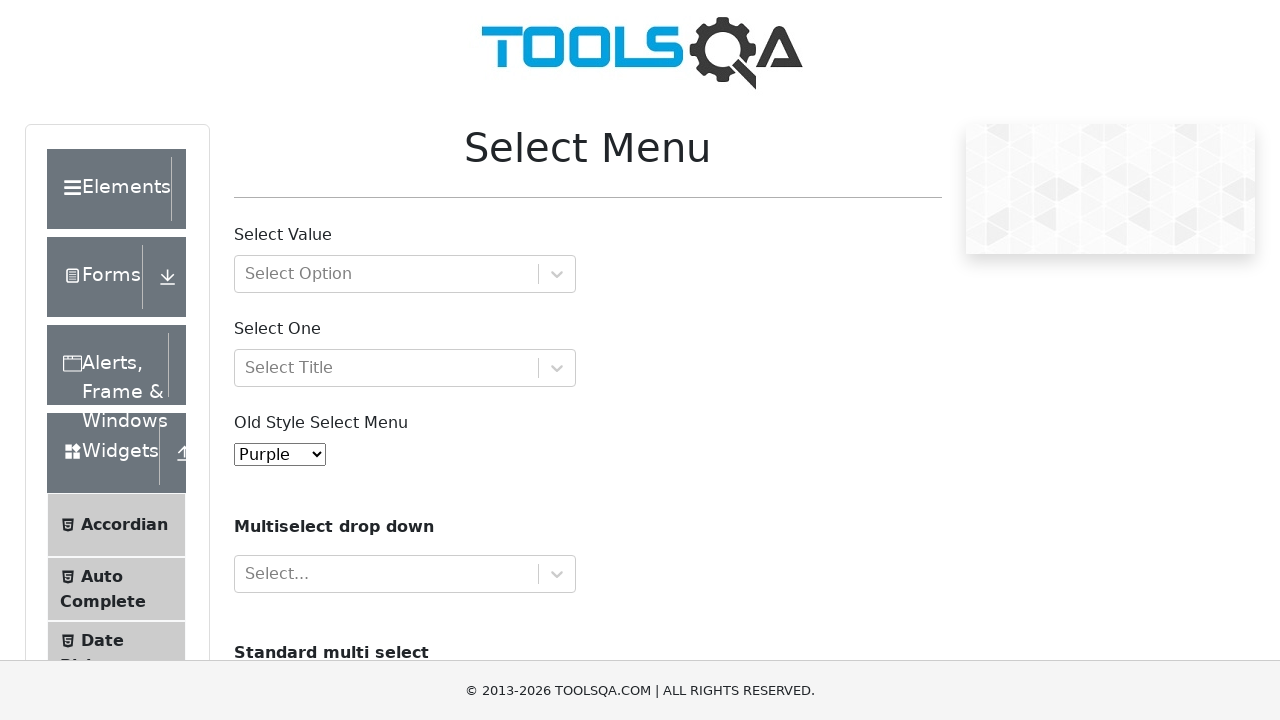

Verified that Purple (value 4) is selected
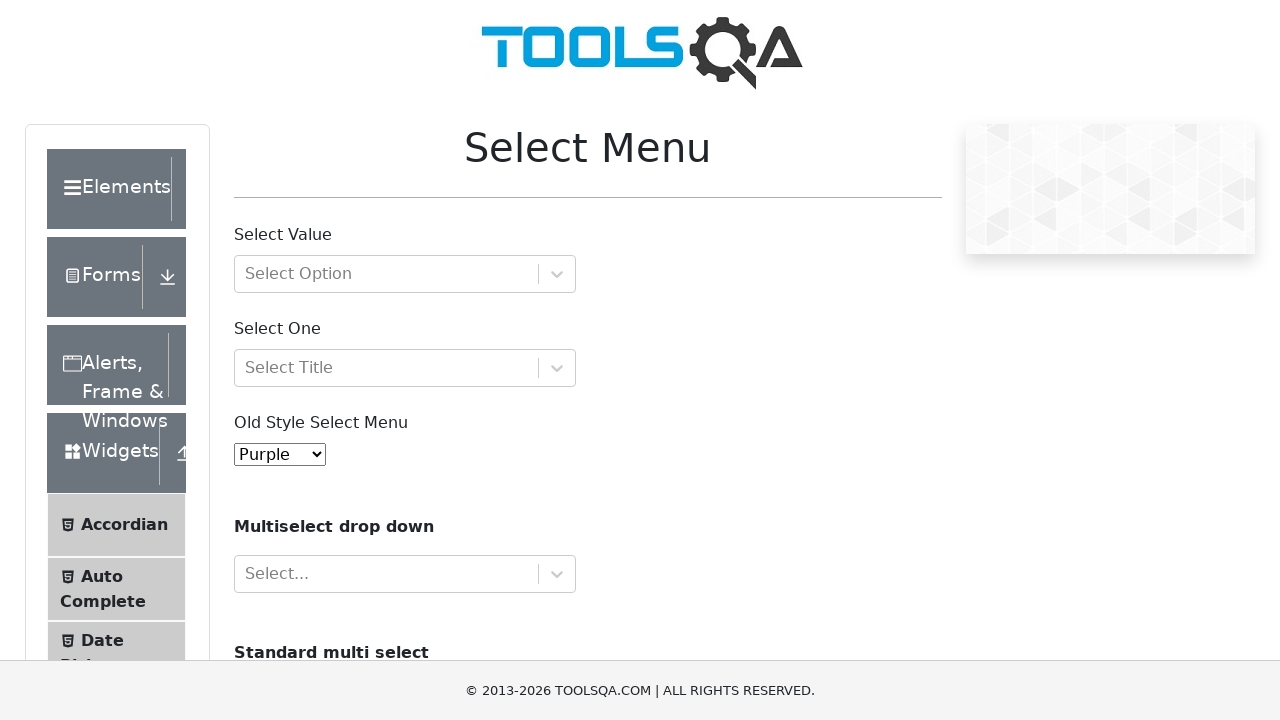

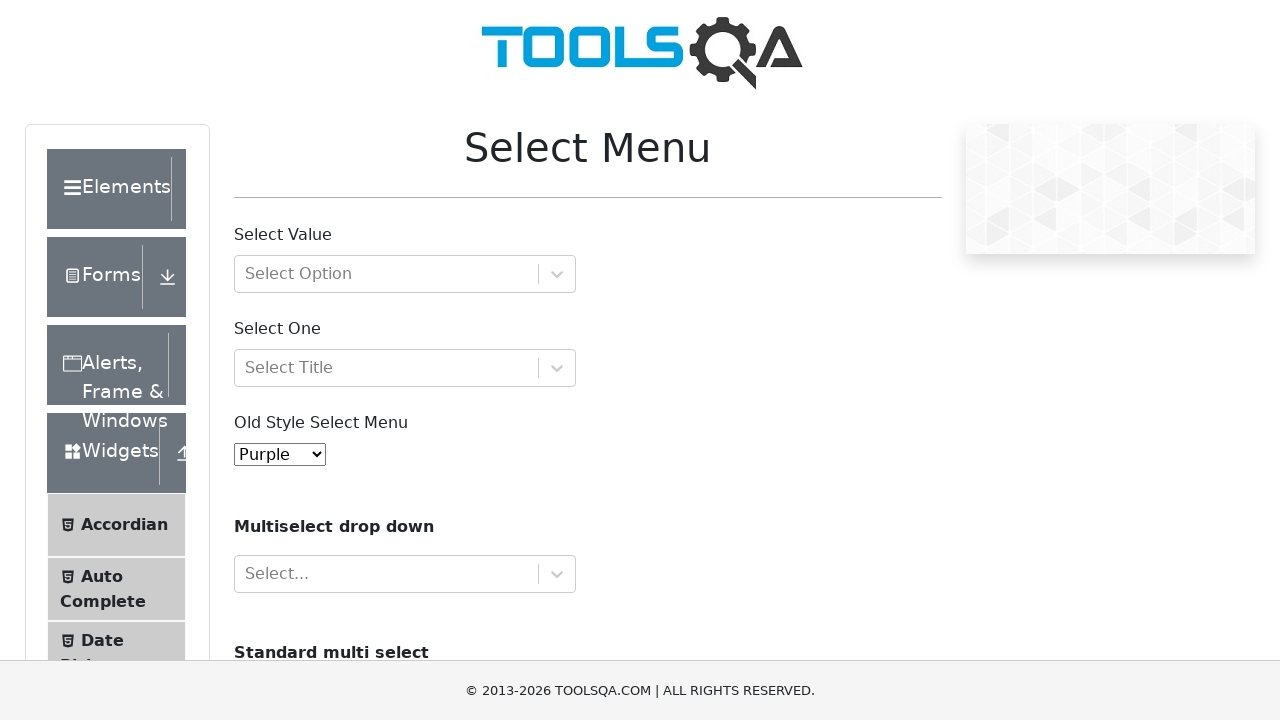